Tests unmarking a completed todo item by unchecking its checkbox

Starting URL: https://demo.playwright.dev/todomvc

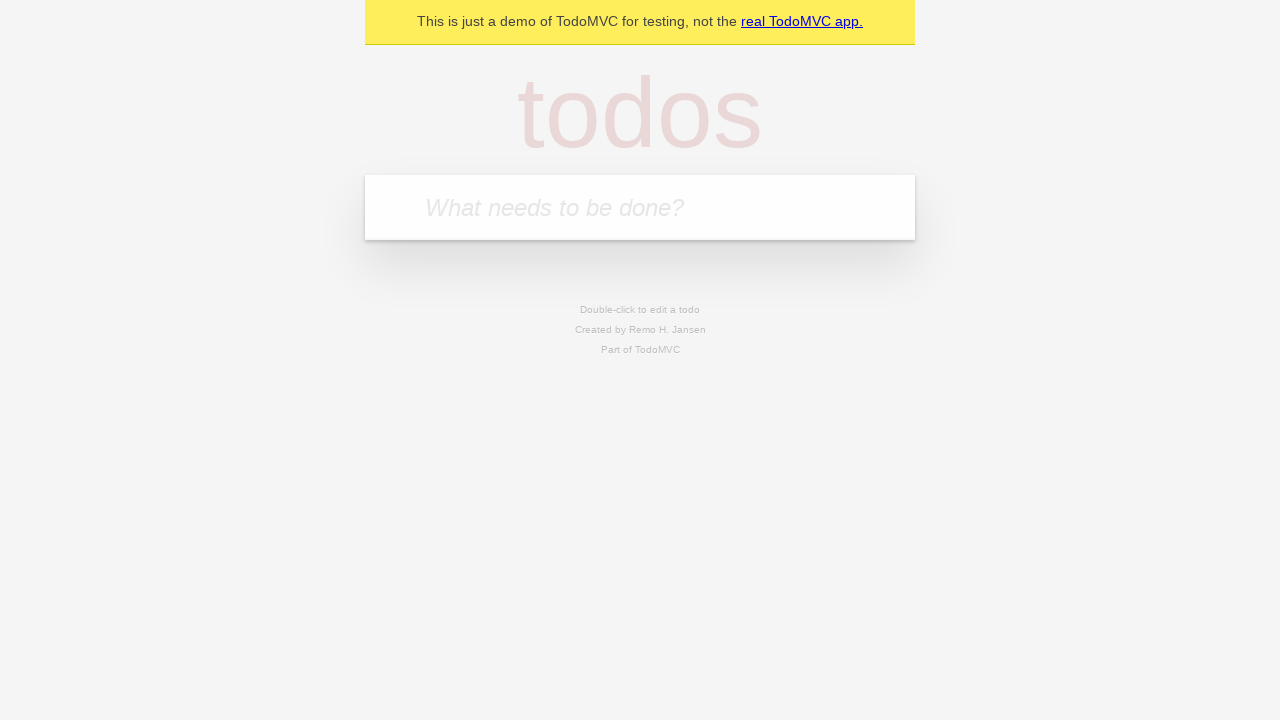

Filled todo input with 'buy some cheese' on internal:attr=[placeholder="What needs to be done?"i]
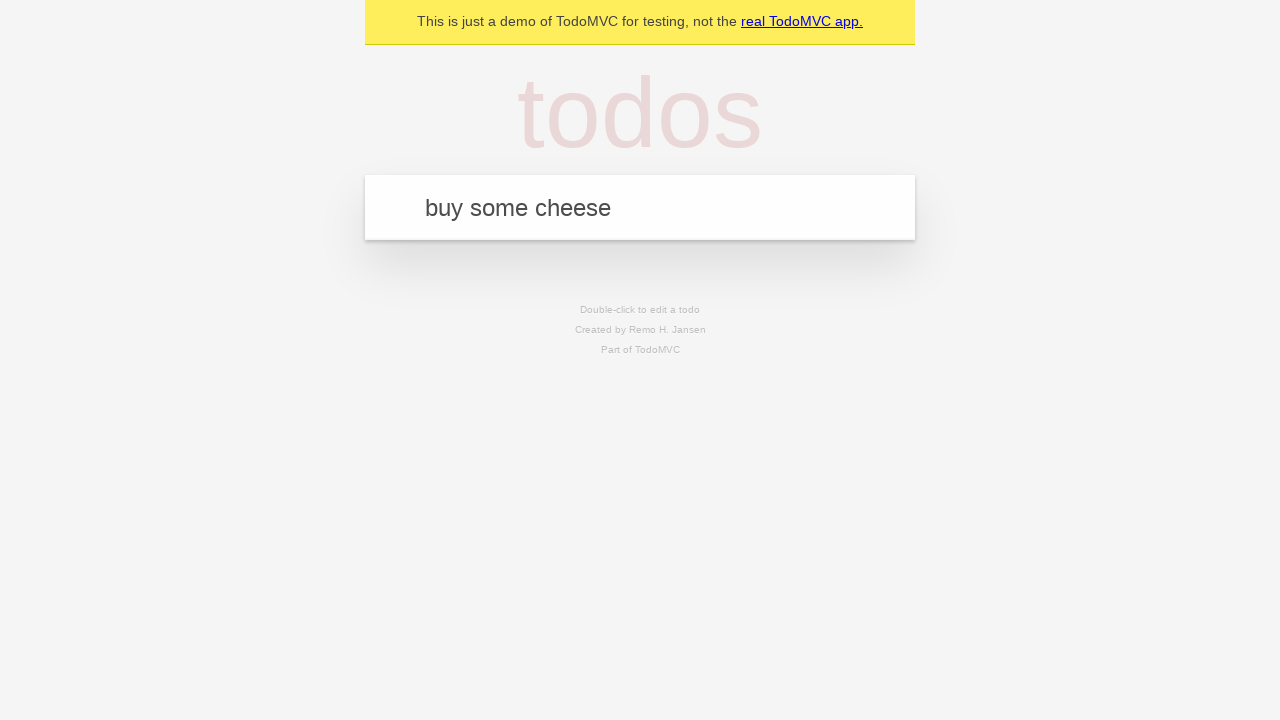

Pressed Enter to add first todo on internal:attr=[placeholder="What needs to be done?"i]
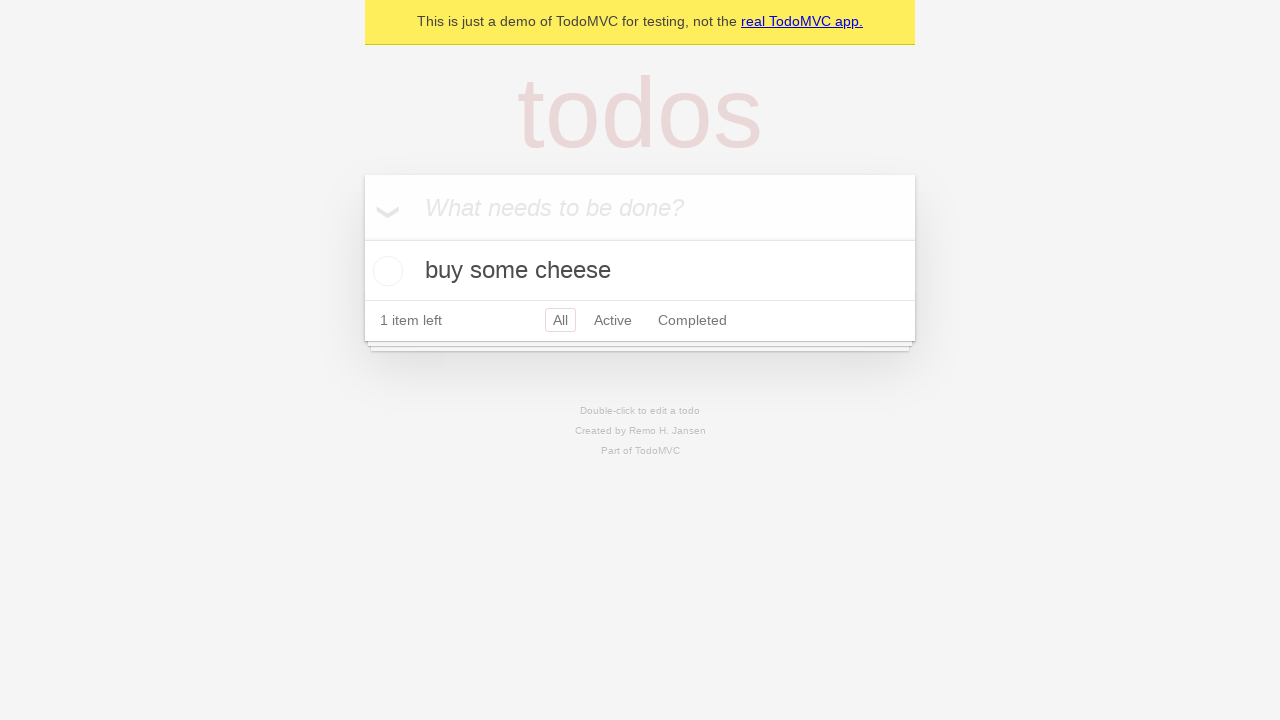

Filled todo input with 'feed the cat' on internal:attr=[placeholder="What needs to be done?"i]
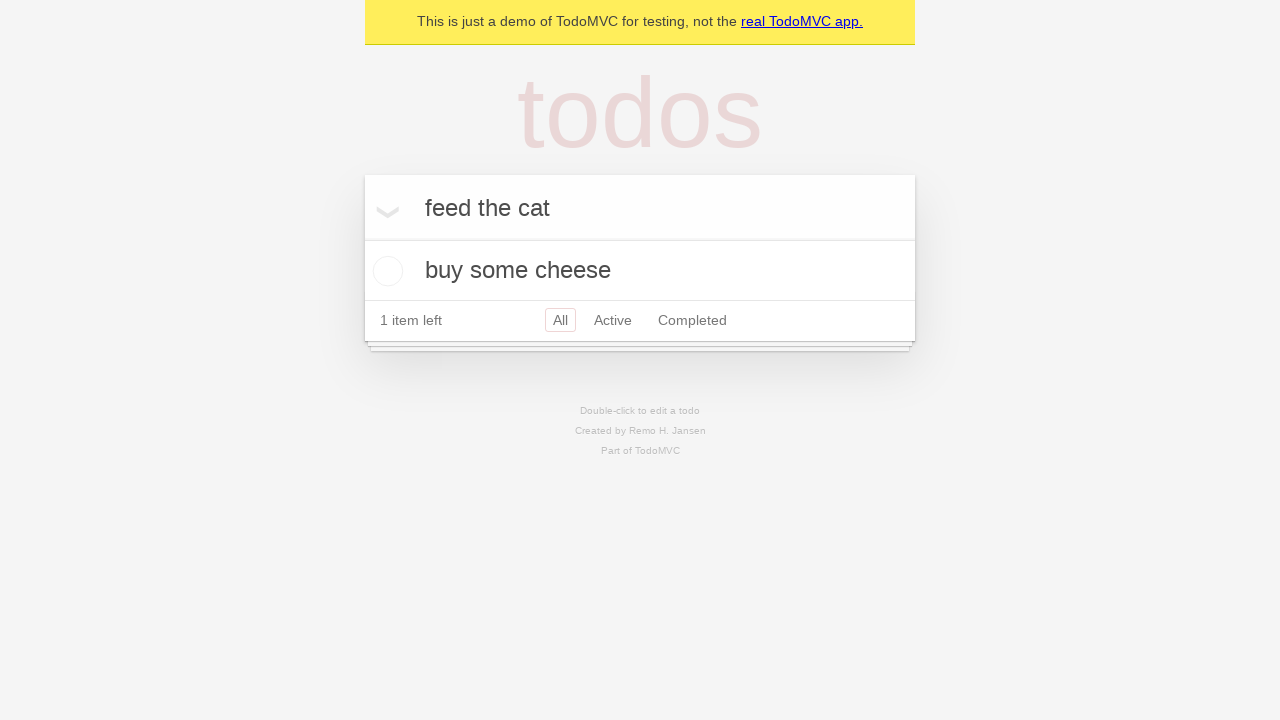

Pressed Enter to add second todo on internal:attr=[placeholder="What needs to be done?"i]
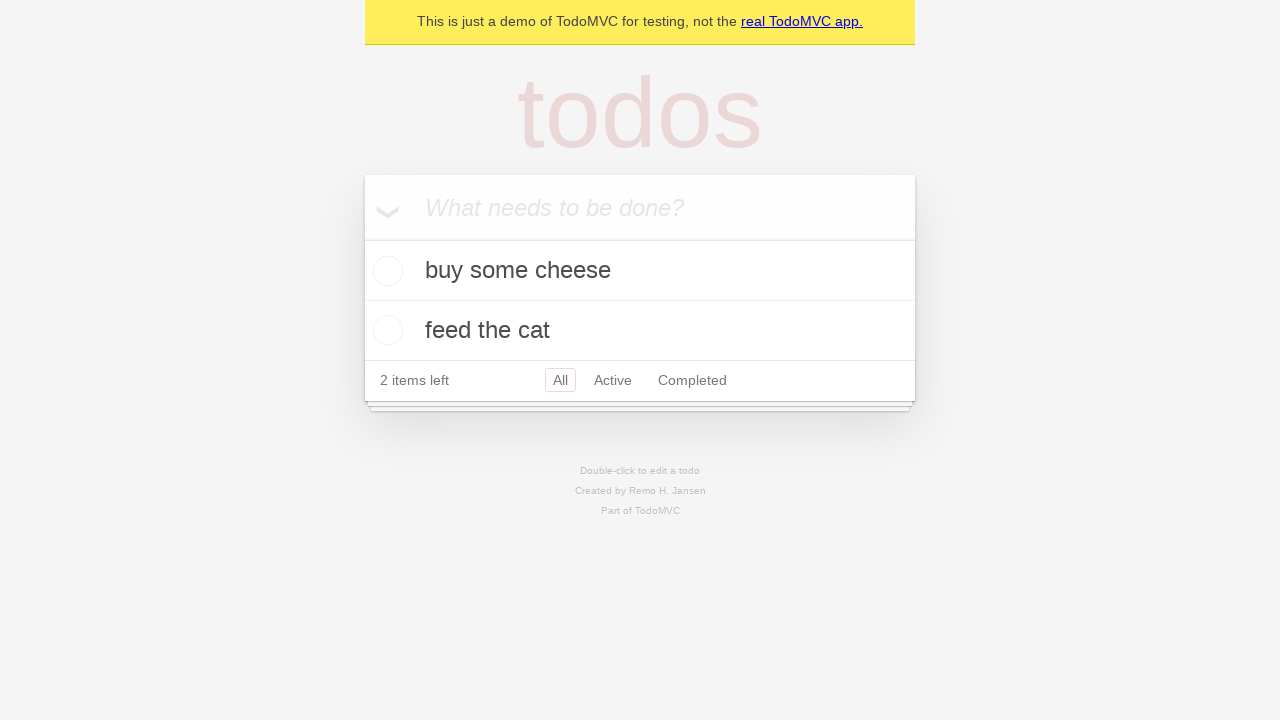

Filled todo input with 'book a doctors appointment' on internal:attr=[placeholder="What needs to be done?"i]
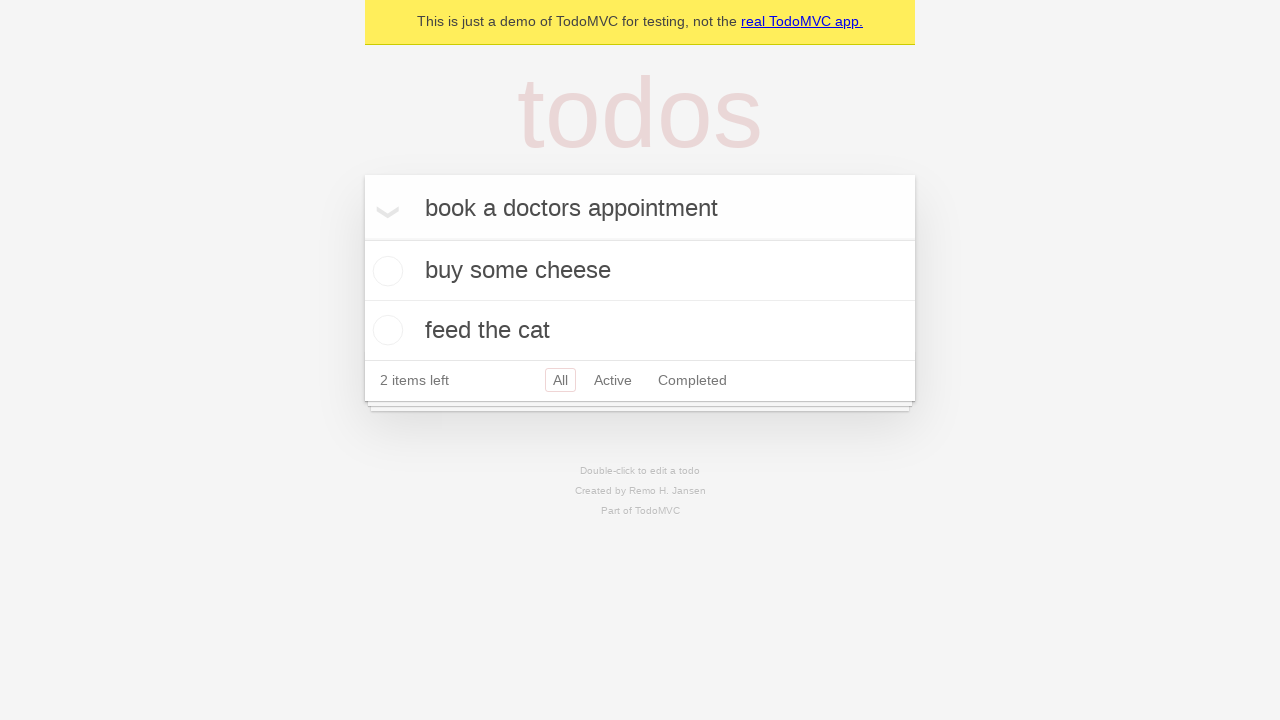

Pressed Enter to add third todo on internal:attr=[placeholder="What needs to be done?"i]
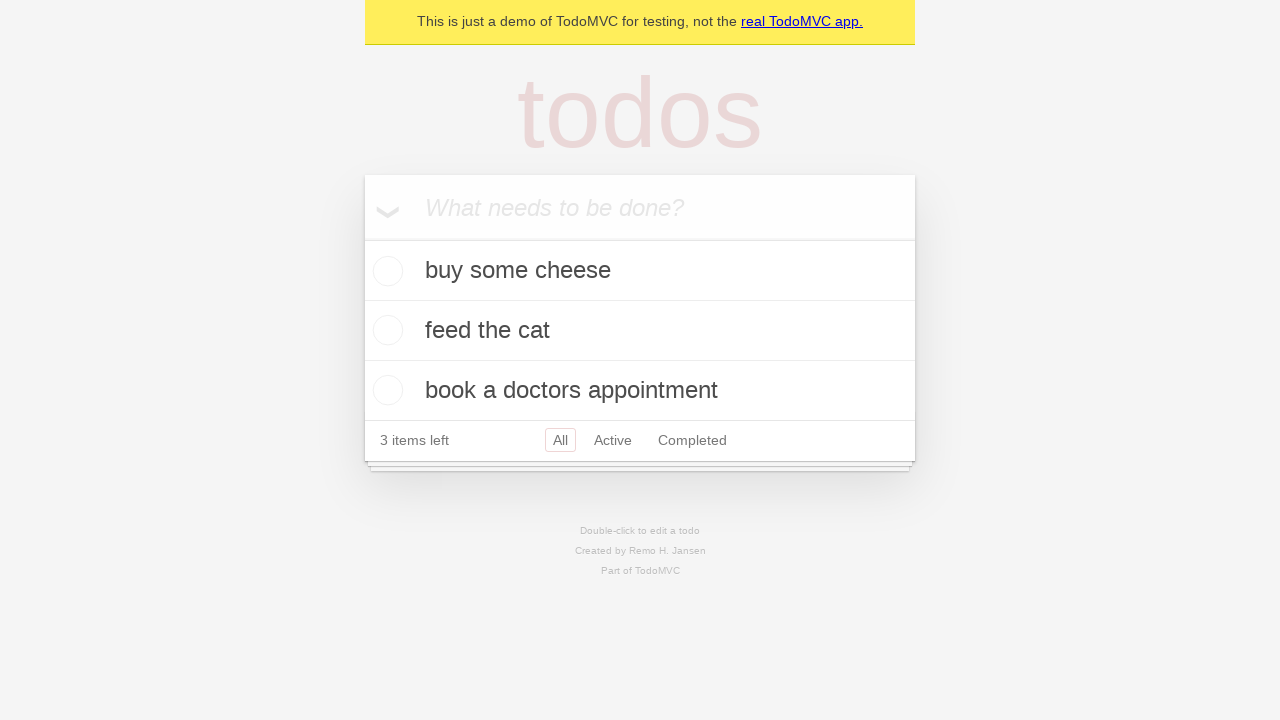

Located the first todo item
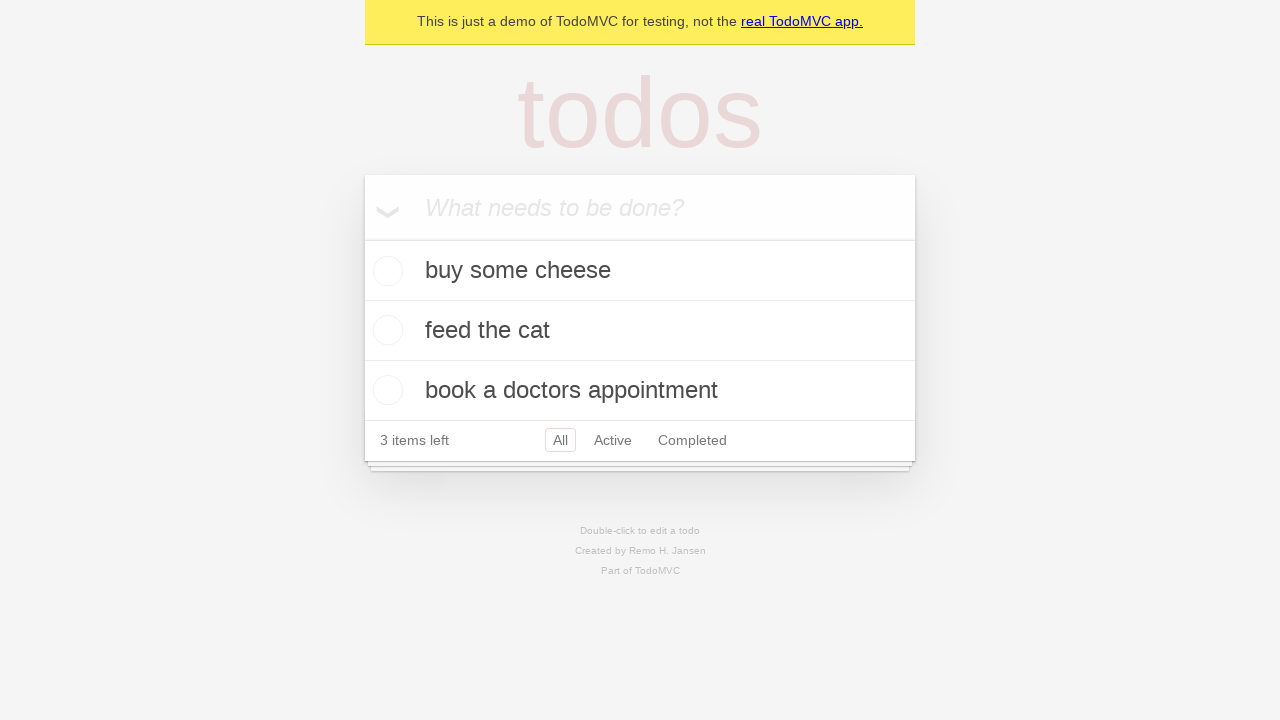

Located the checkbox for the first todo
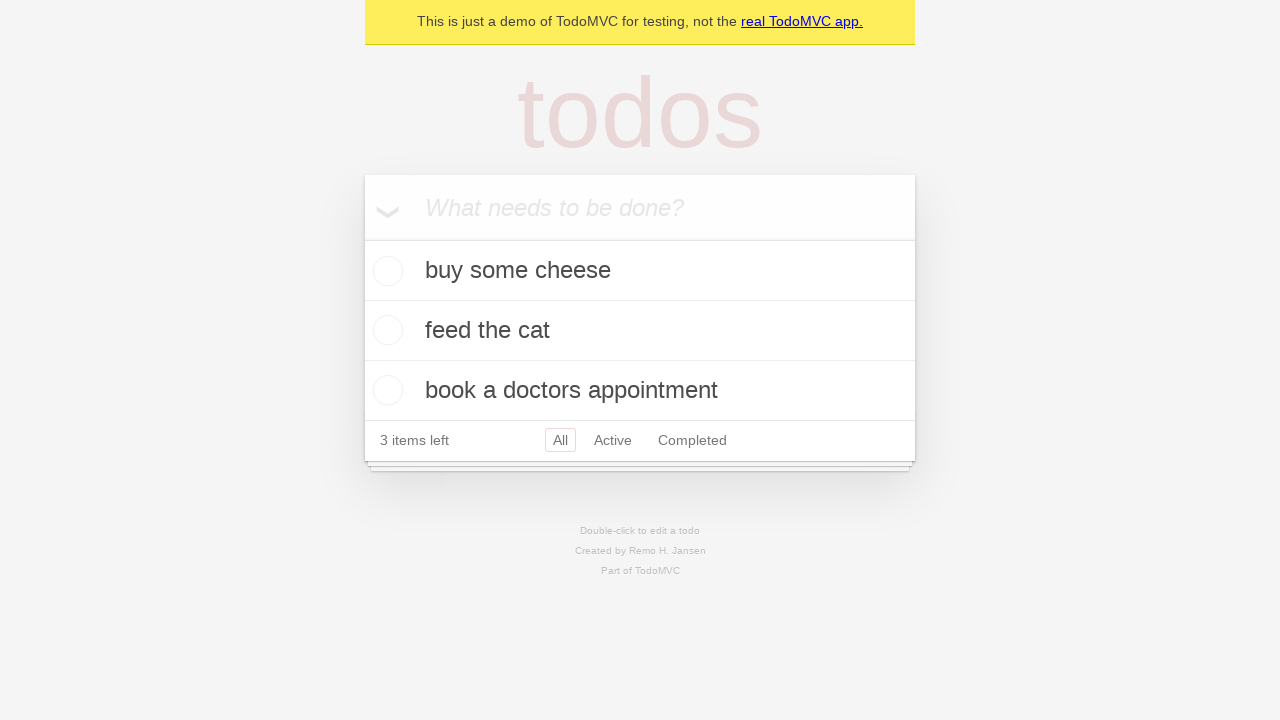

Checked the first todo item to mark it as complete at (385, 271) on internal:testid=[data-testid="todo-item"s] >> nth=0 >> internal:role=checkbox
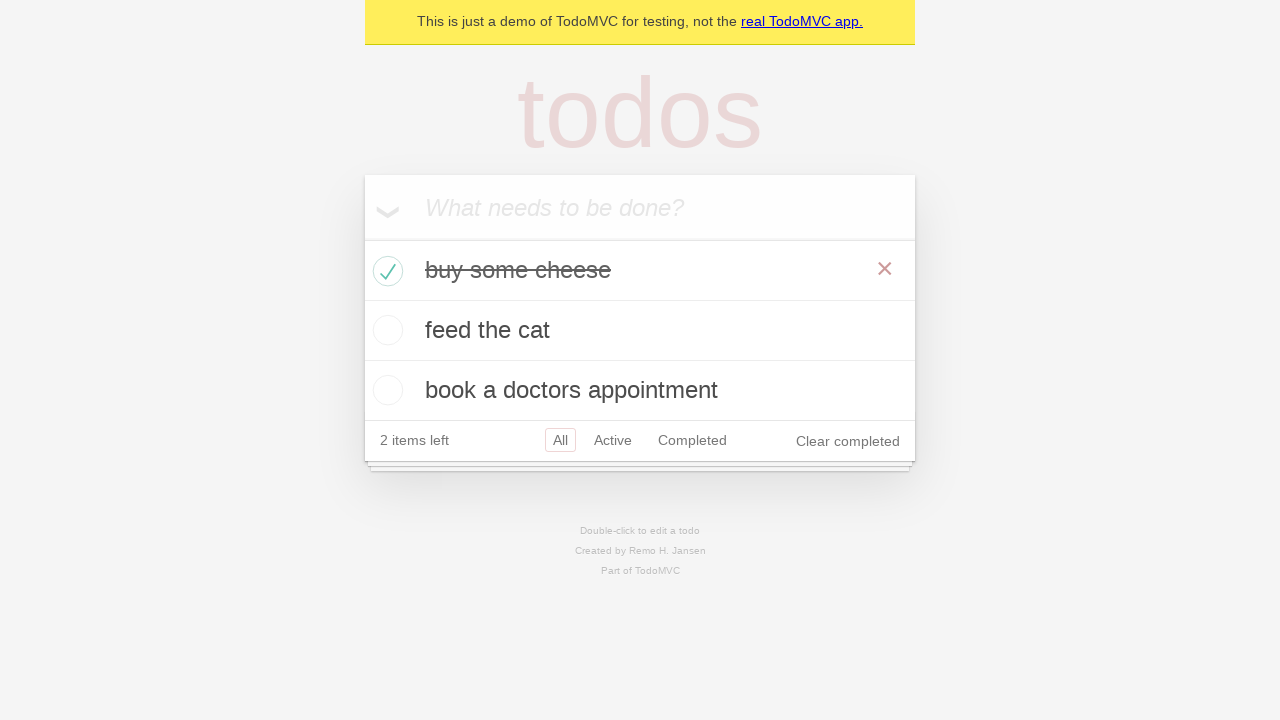

Verified that one completed todo is stored in localStorage
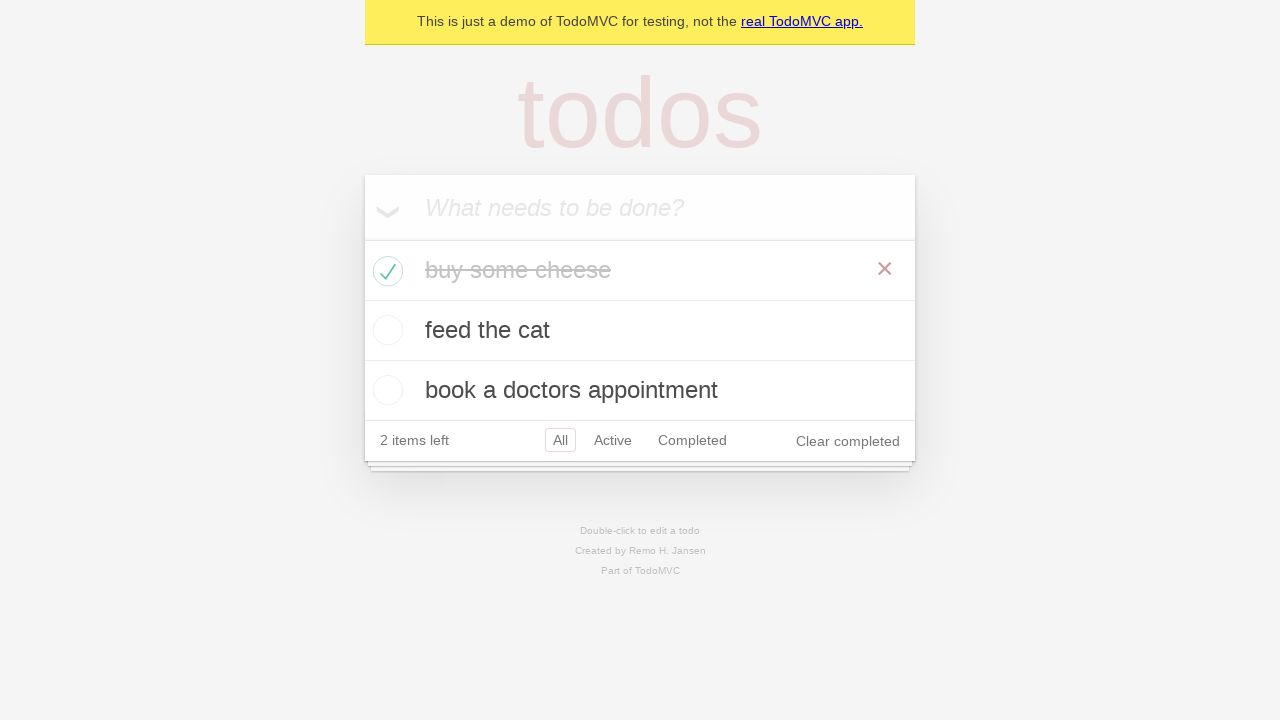

Unchecked the first todo item to unmark it as complete at (385, 271) on internal:testid=[data-testid="todo-item"s] >> nth=0 >> internal:role=checkbox
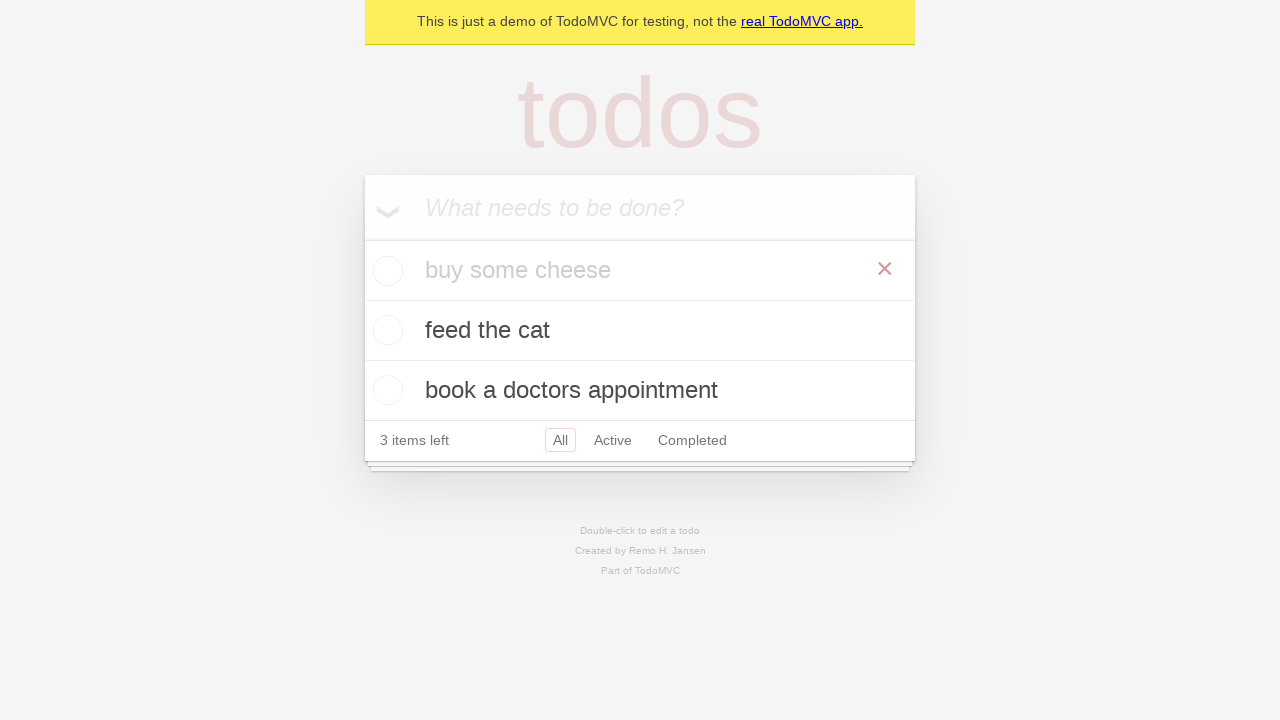

Verified that no completed todos remain in localStorage
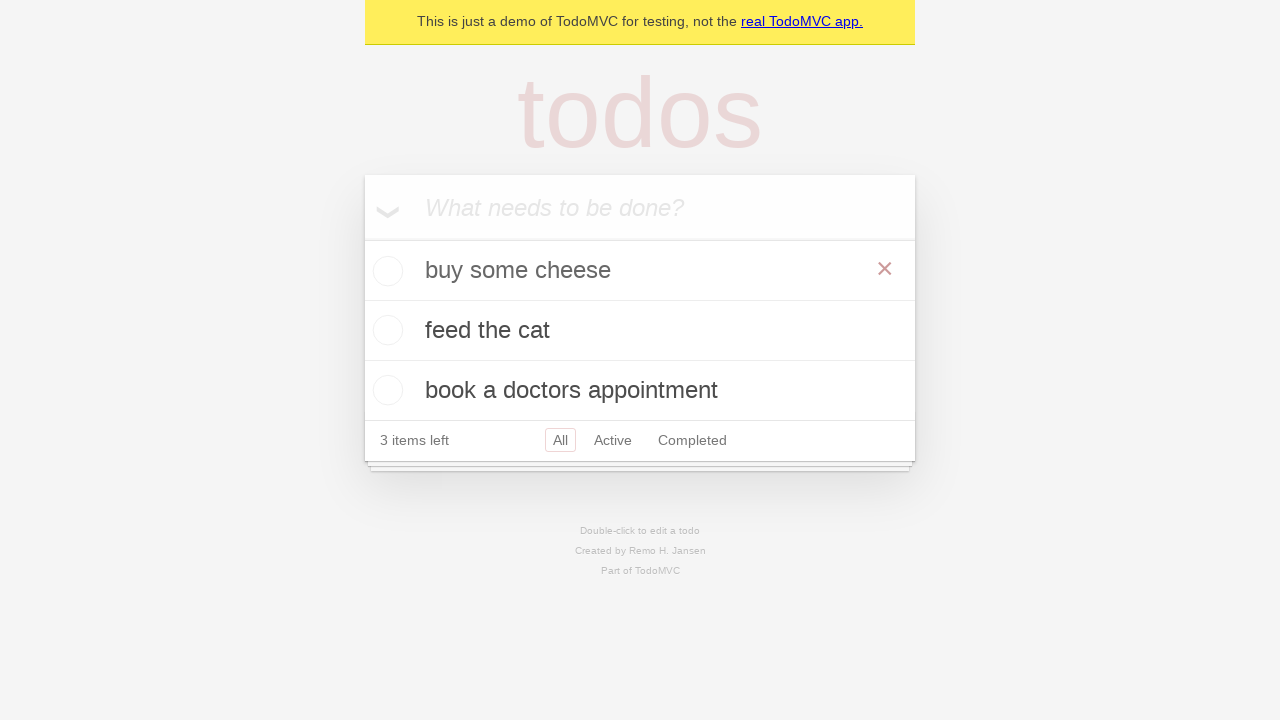

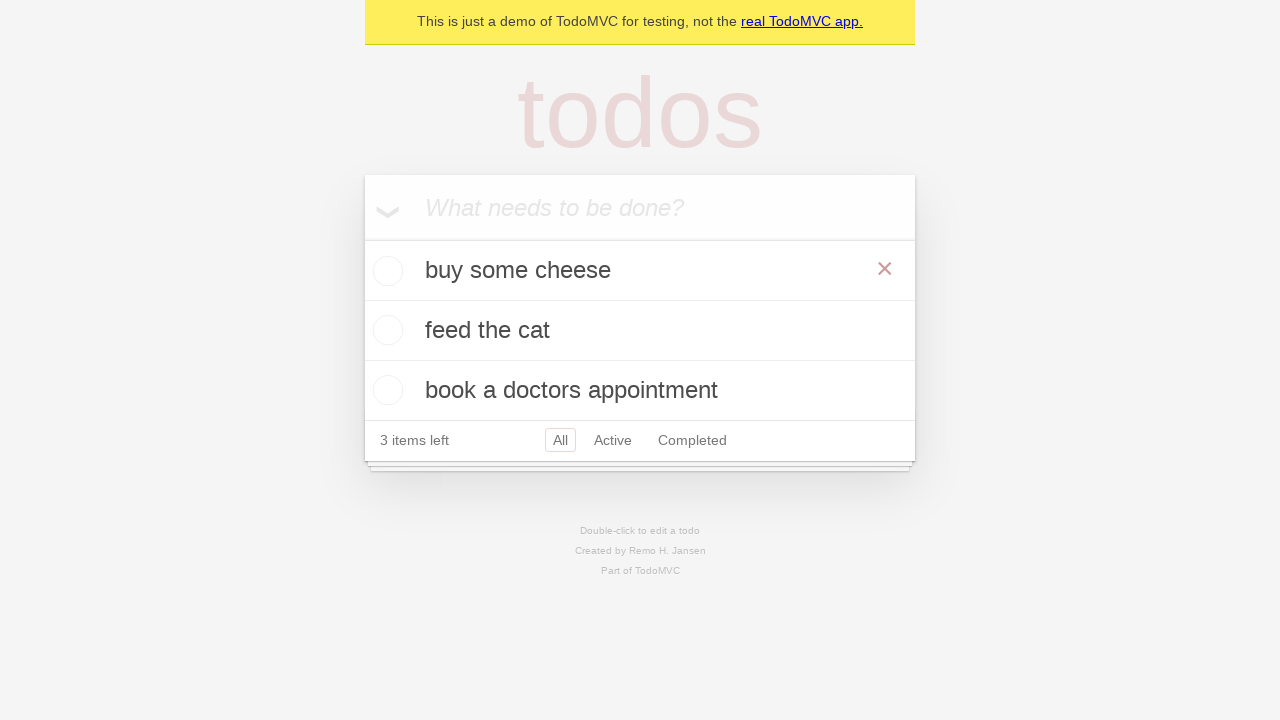